Tests JavaScript prompt alert handling by clicking the prompt button, entering text into the alert, and accepting it

Starting URL: https://the-internet.herokuapp.com/javascript_alerts

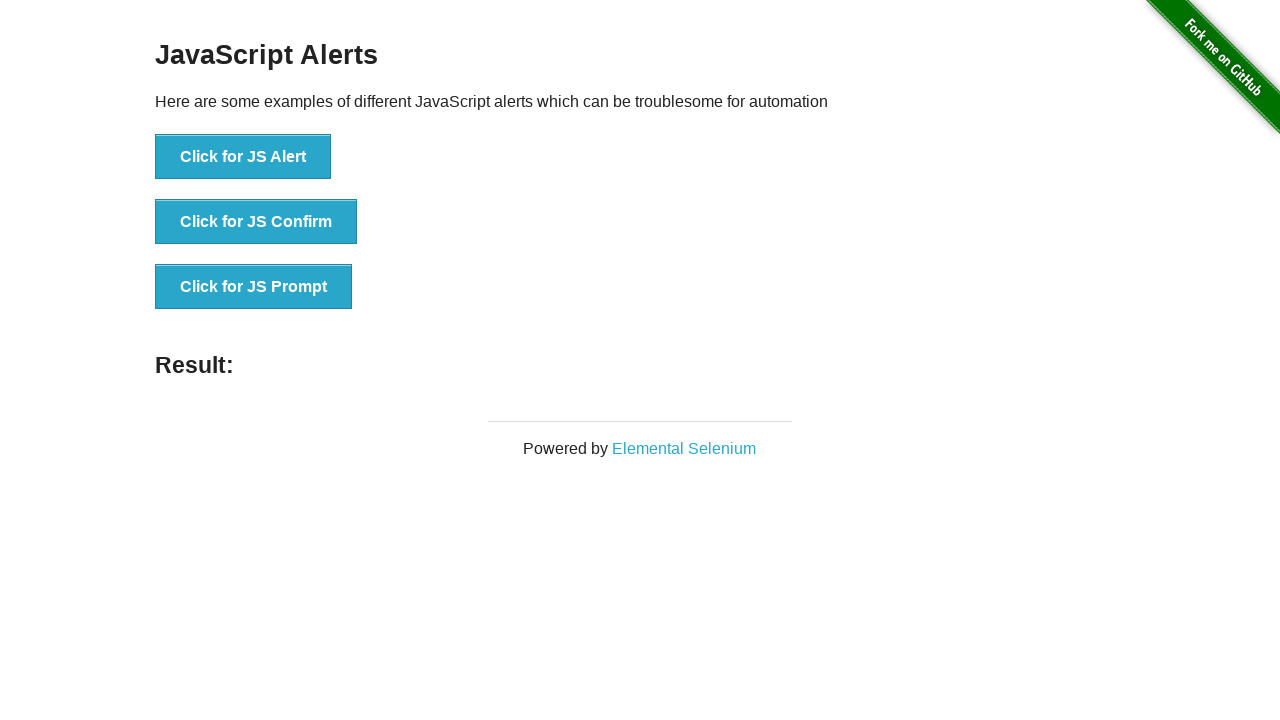

Clicked the JS Prompt button at (254, 287) on xpath=//button[text()='Click for JS Prompt']
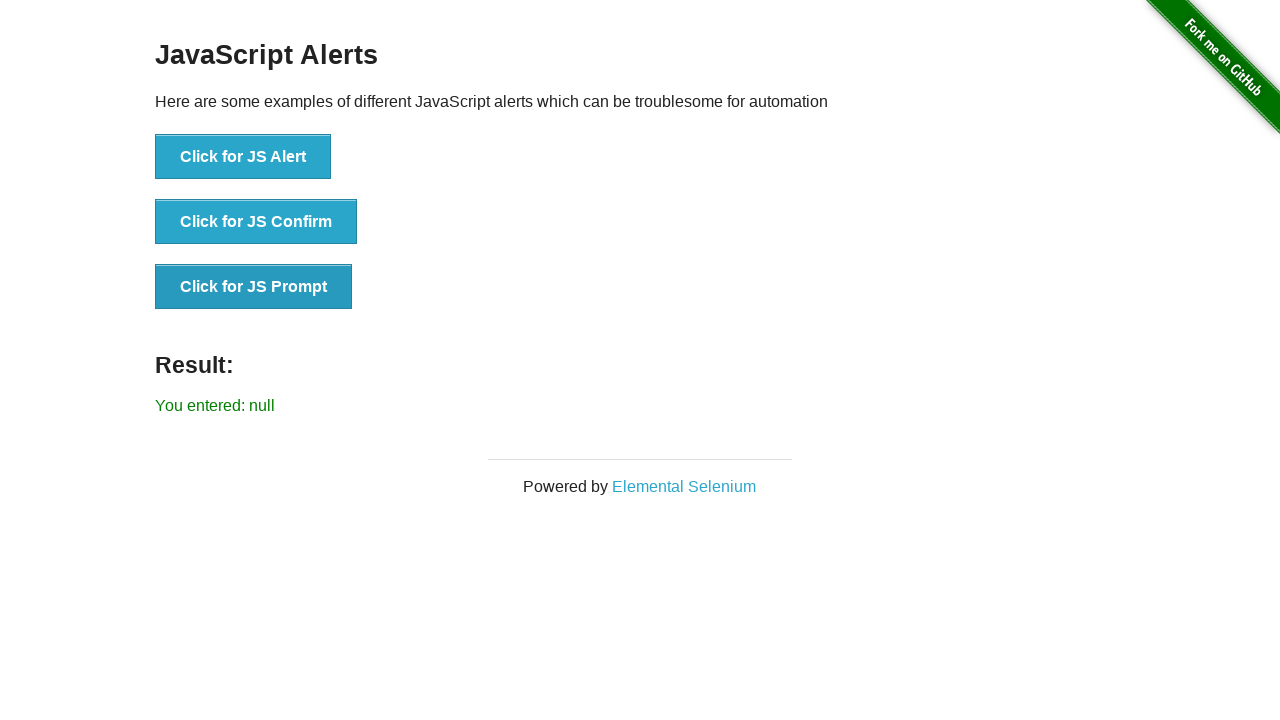

Set up dialog handler to accept prompt with text 'I_am_IronMan'
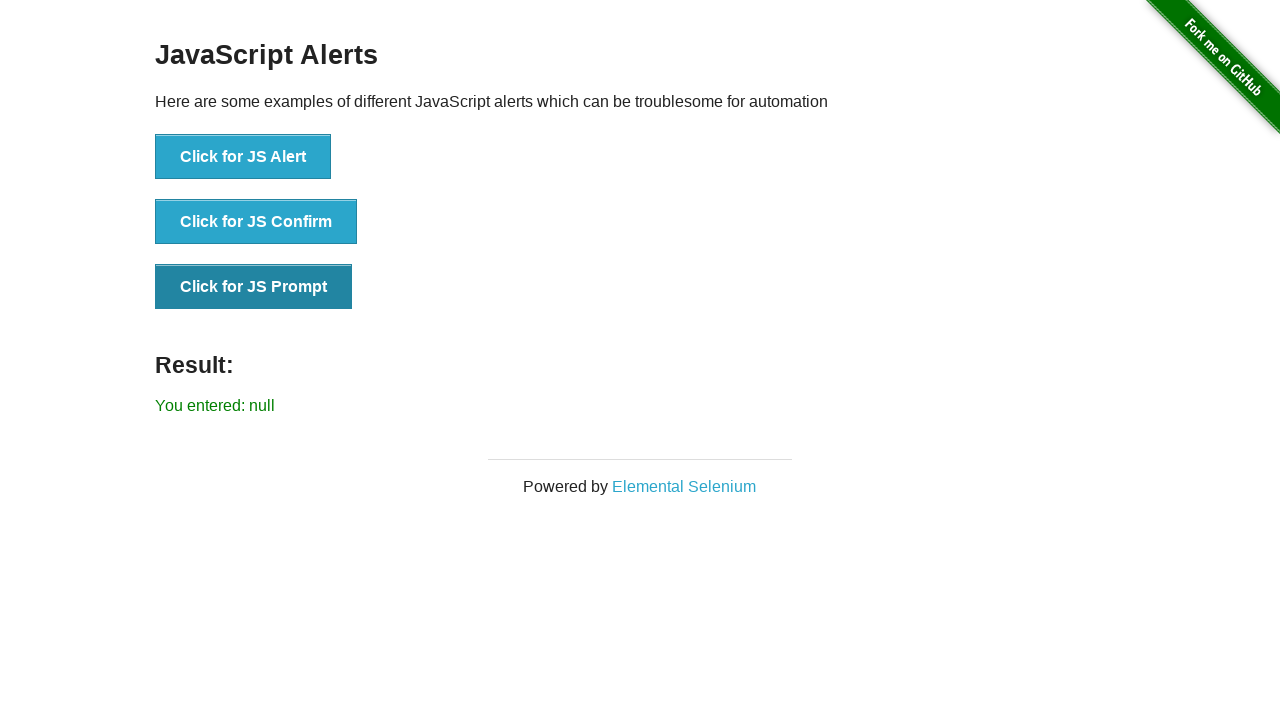

Clicked the JS Prompt button again to trigger the dialog at (254, 287) on xpath=//button[text()='Click for JS Prompt']
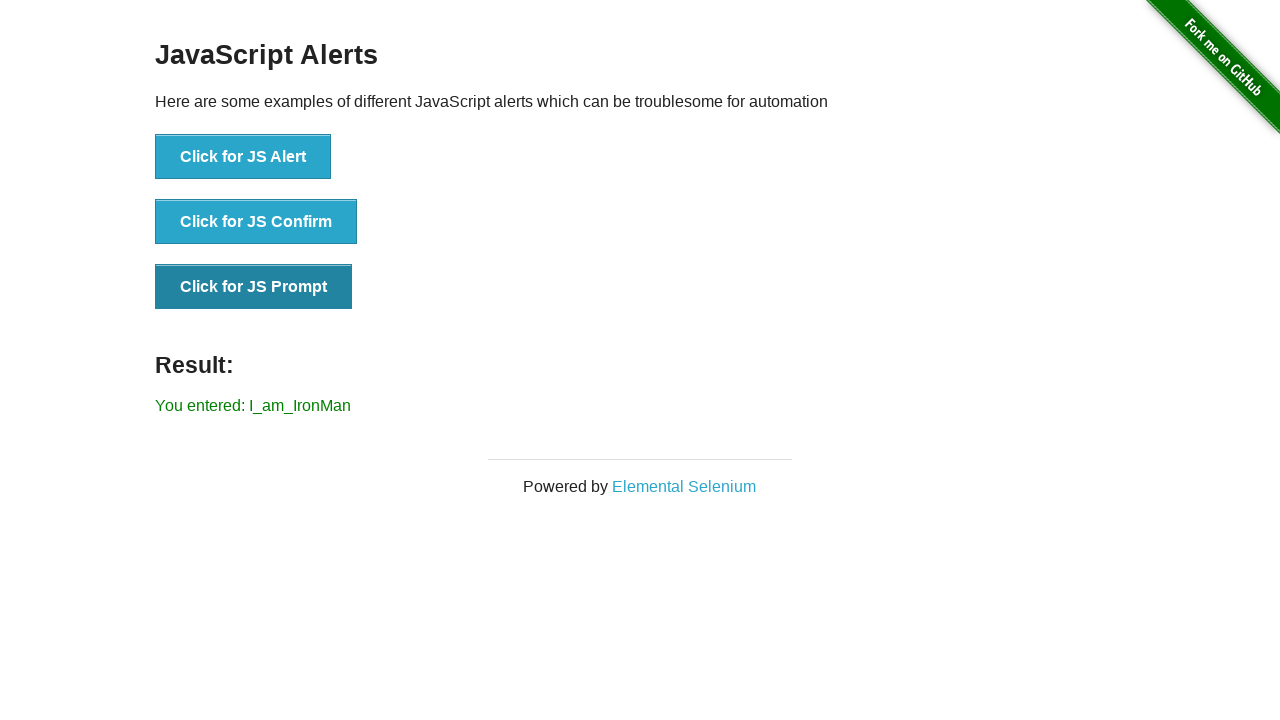

Verified result text is displayed
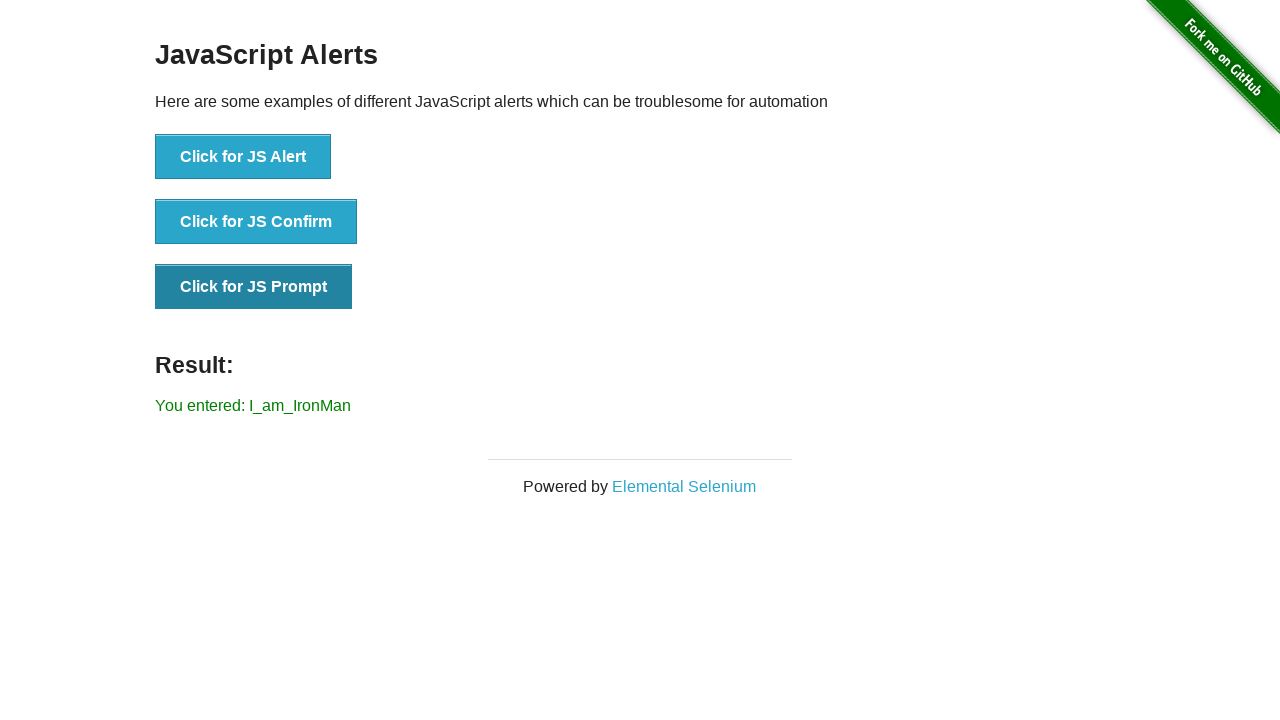

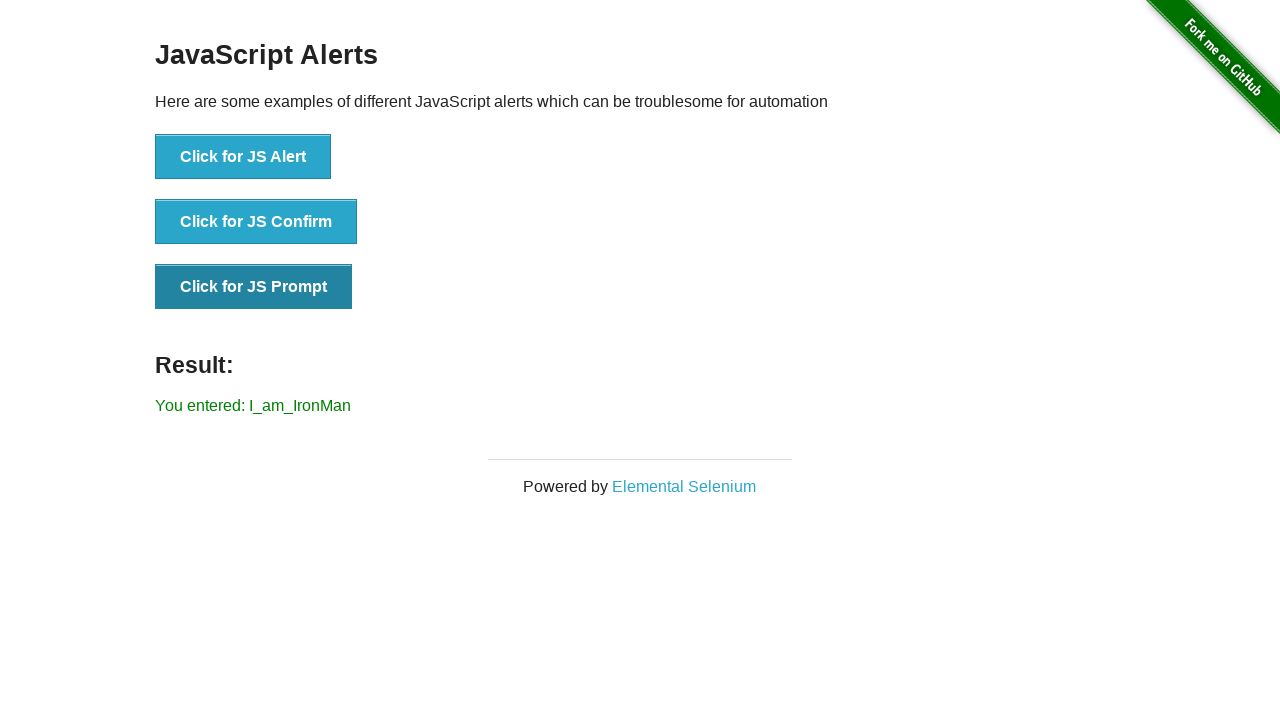